Tests right-click context menu functionality by performing a right-click on a button element.

Starting URL: https://swisnl.github.io/jQuery-contextMenu/demo.html

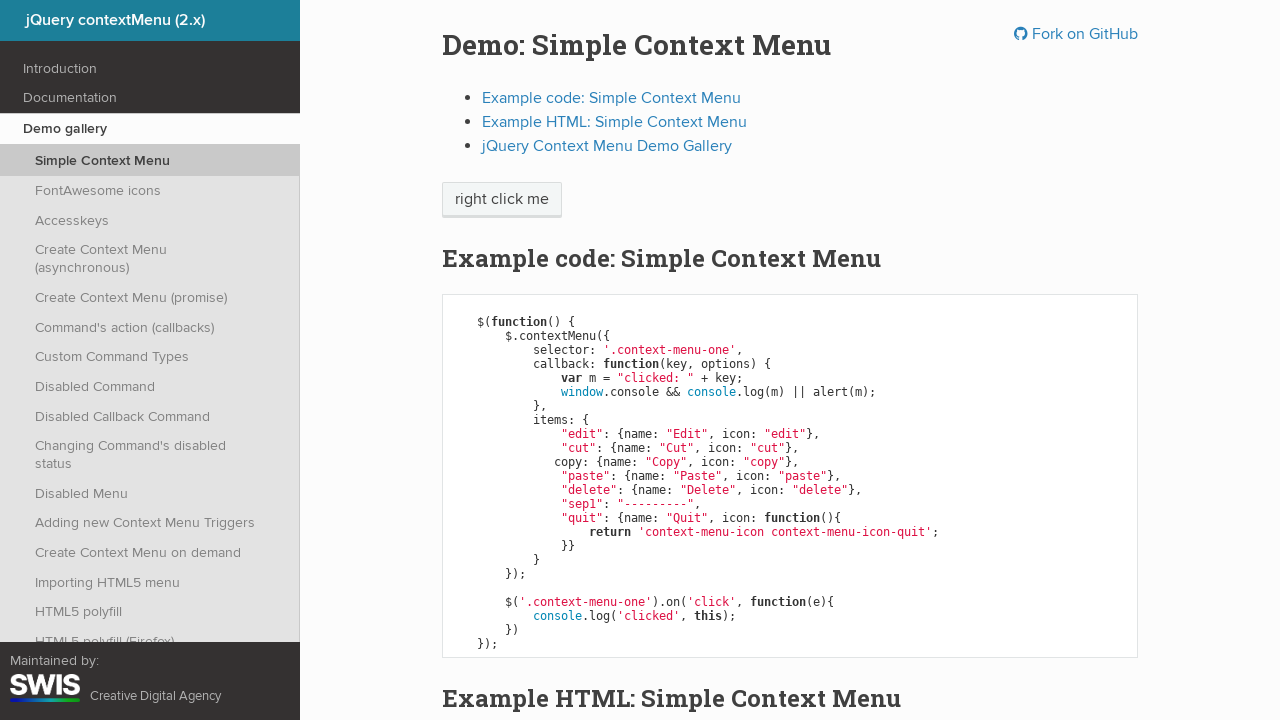

Navigated to jQuery contextMenu demo page
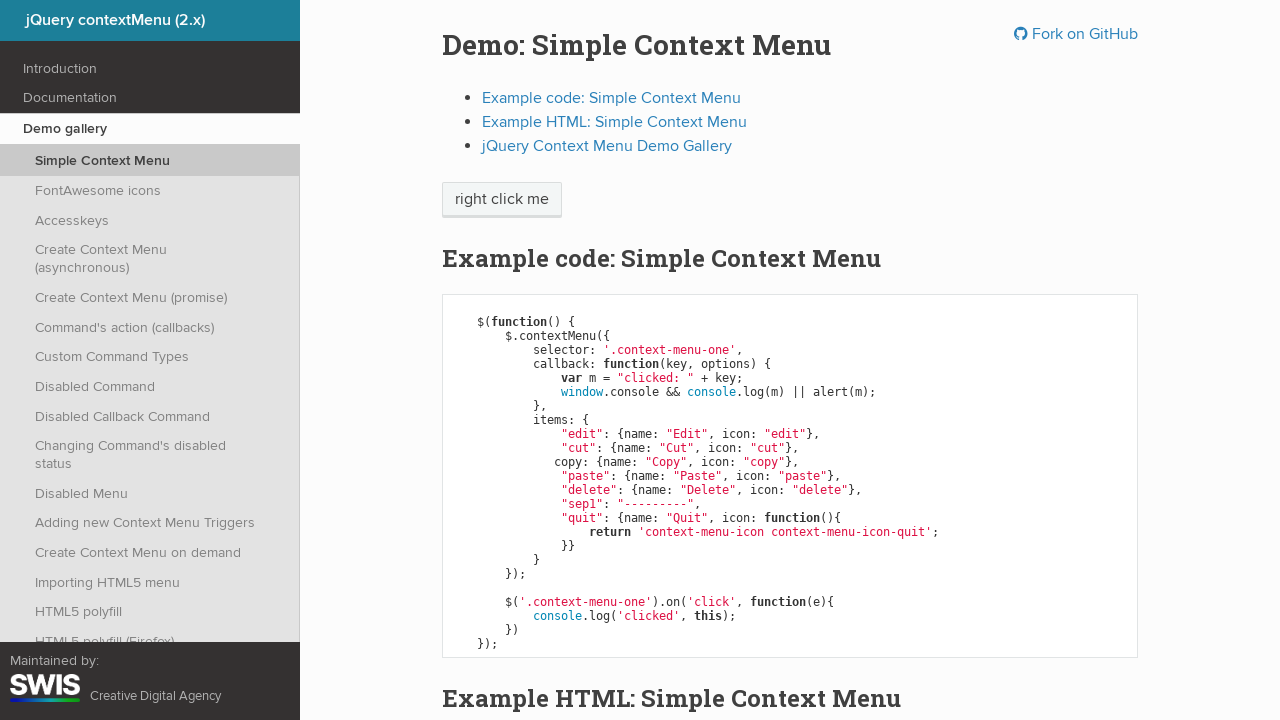

Right-clicked on 'right click me' button to open context menu at (502, 200) on xpath=//span[normalize-space()='right click me']
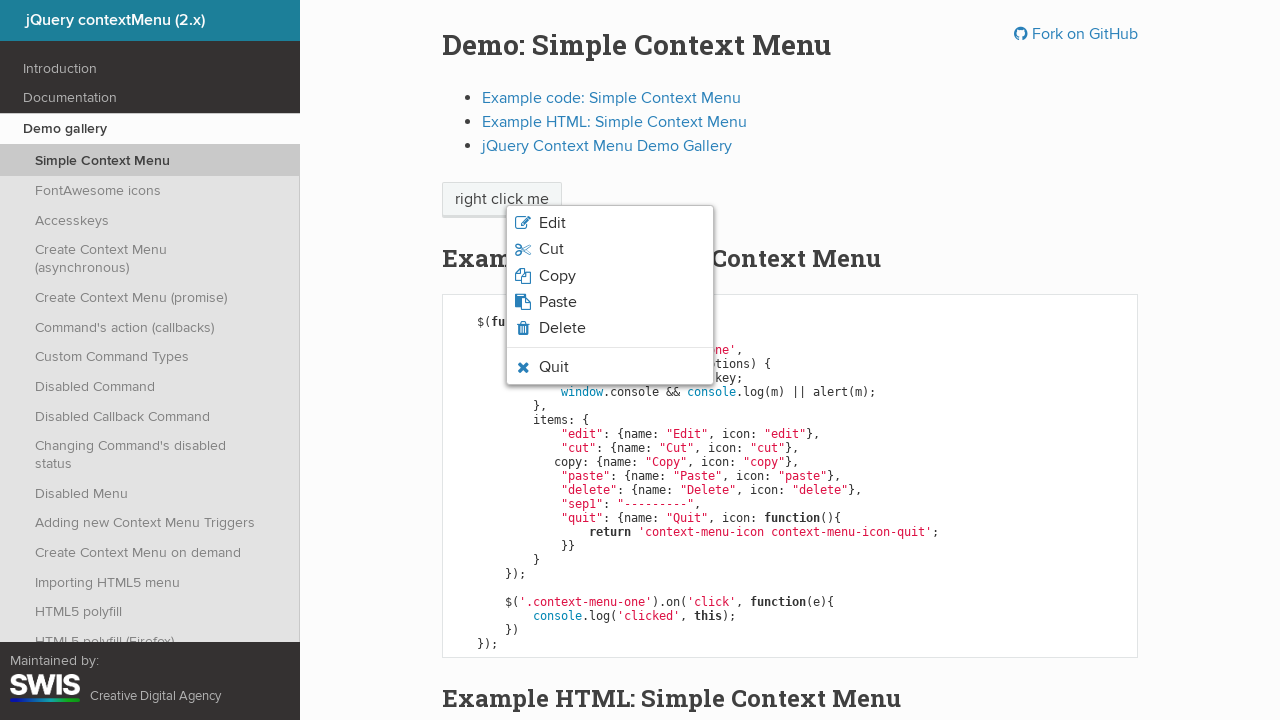

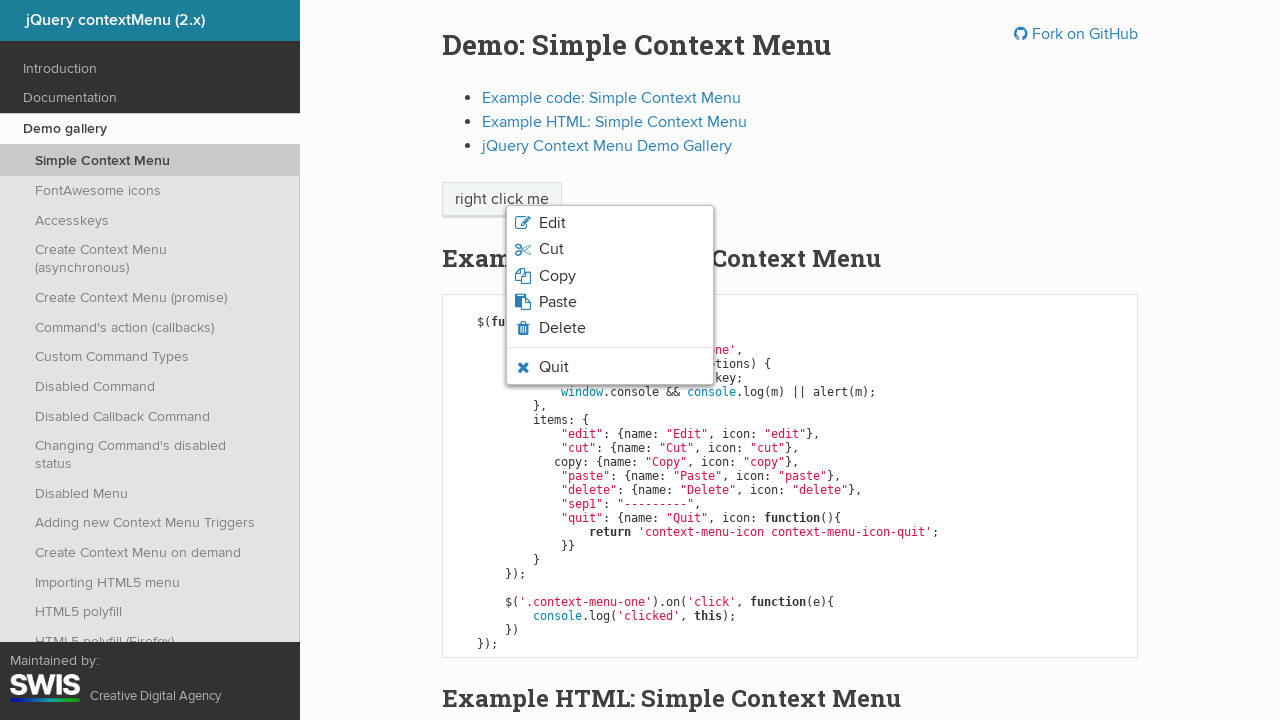